Tests the add-to-cart functionality on Demoblaze demo store by clicking on a Nexus 6 product, adding it to cart, navigating to the cart, and then deleting the item from the cart.

Starting URL: https://www.demoblaze.com/

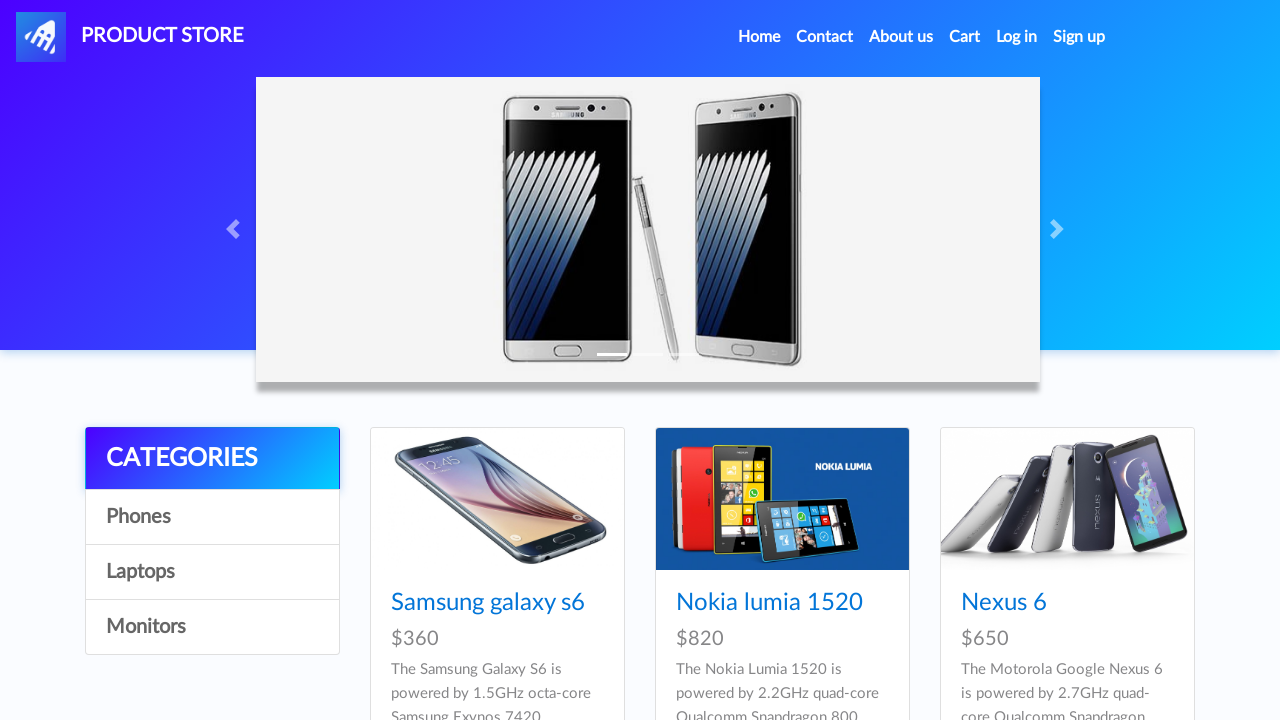

Clicked on Nexus 6 product link at (1004, 603) on xpath=//a[contains(., "Nexus 6")]
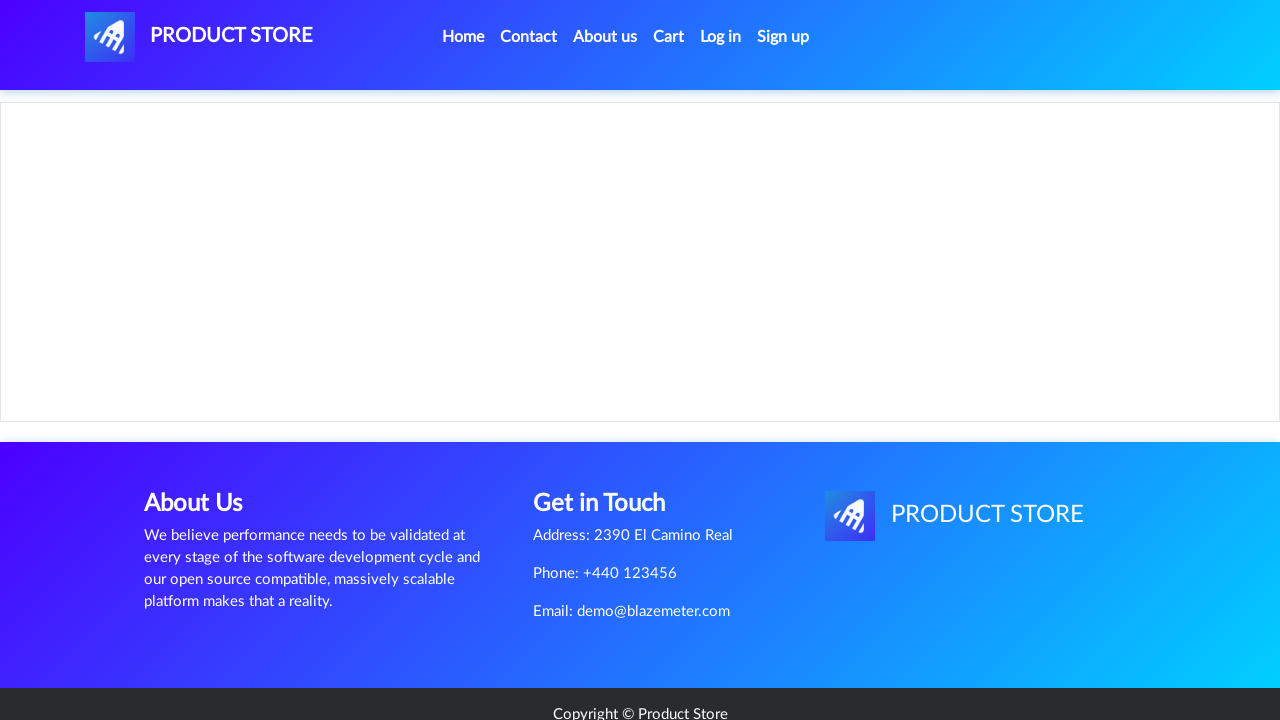

Product page loaded with Nexus 6 title visible
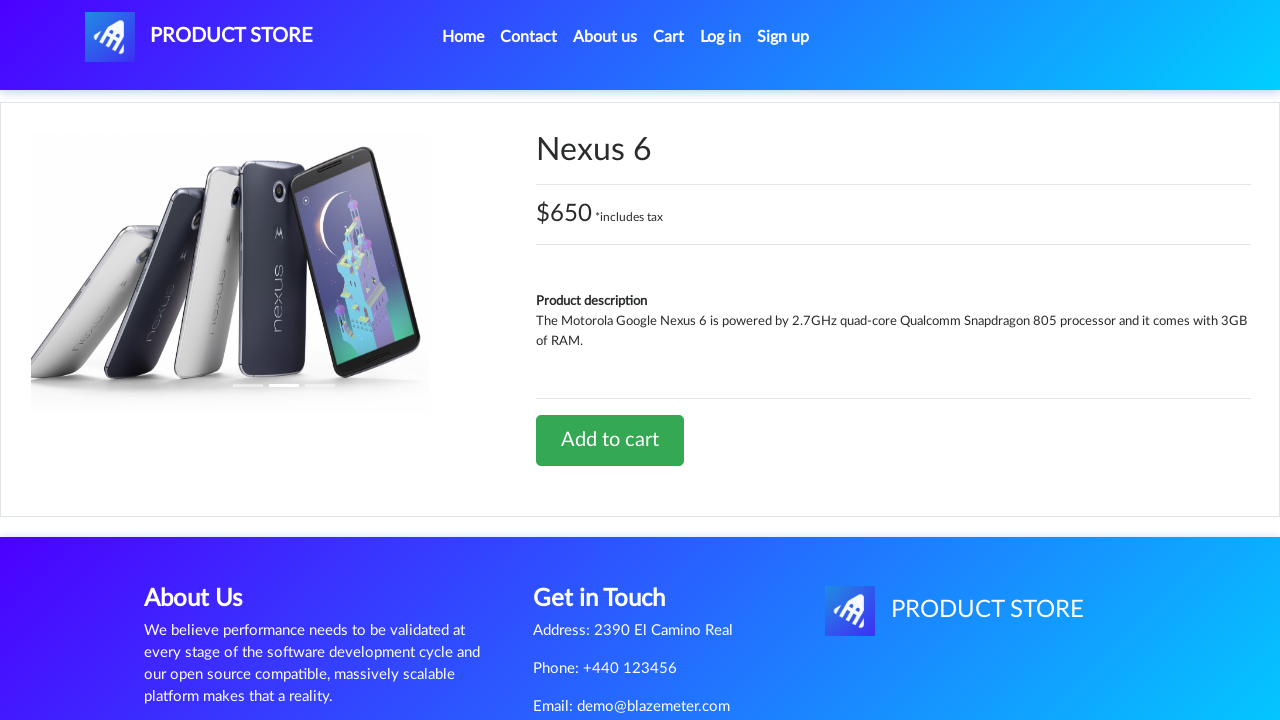

Clicked Add to cart button at (610, 440) on xpath=//a[contains(., "Add to cart")]
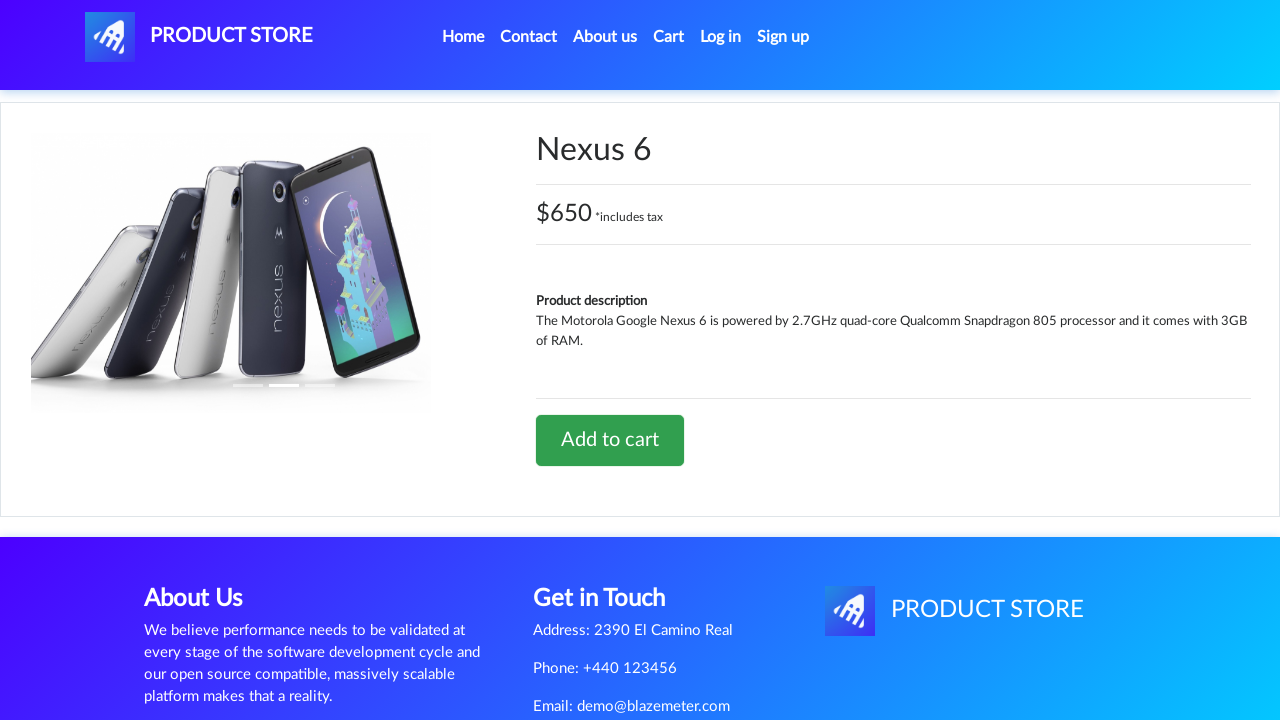

Alert dialog accepted confirming item added to cart
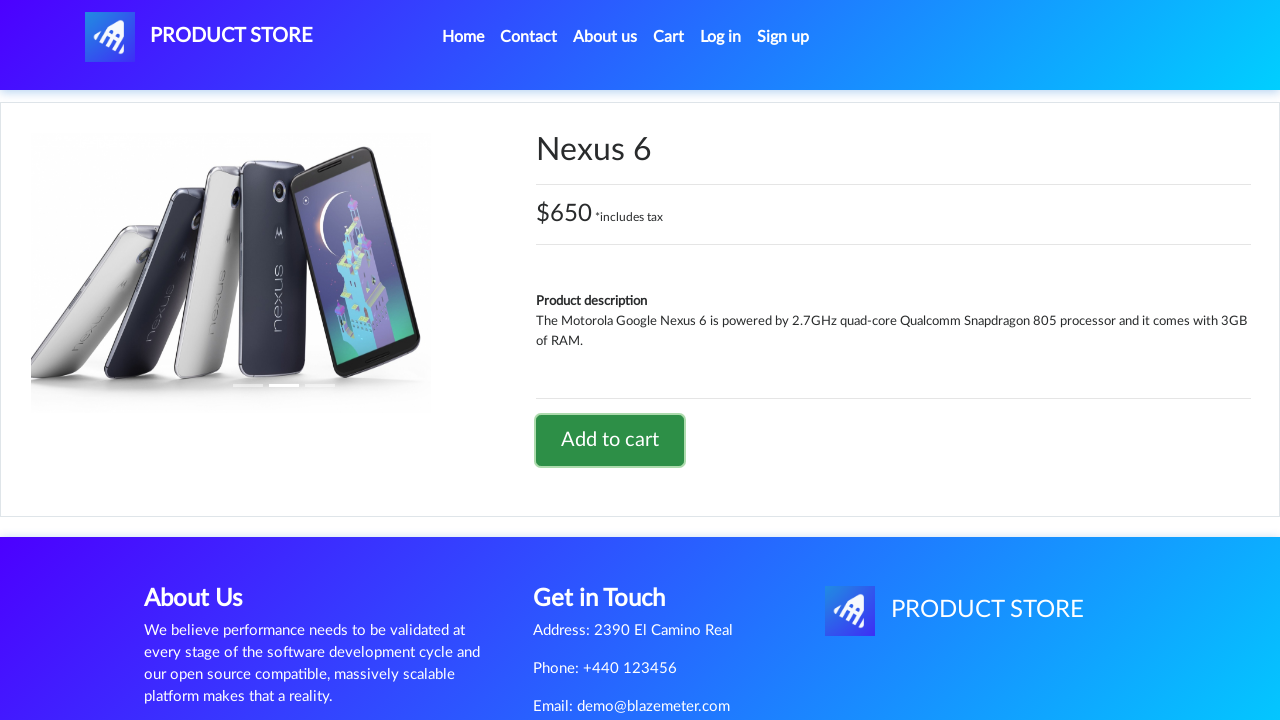

Waited 500ms for cart update
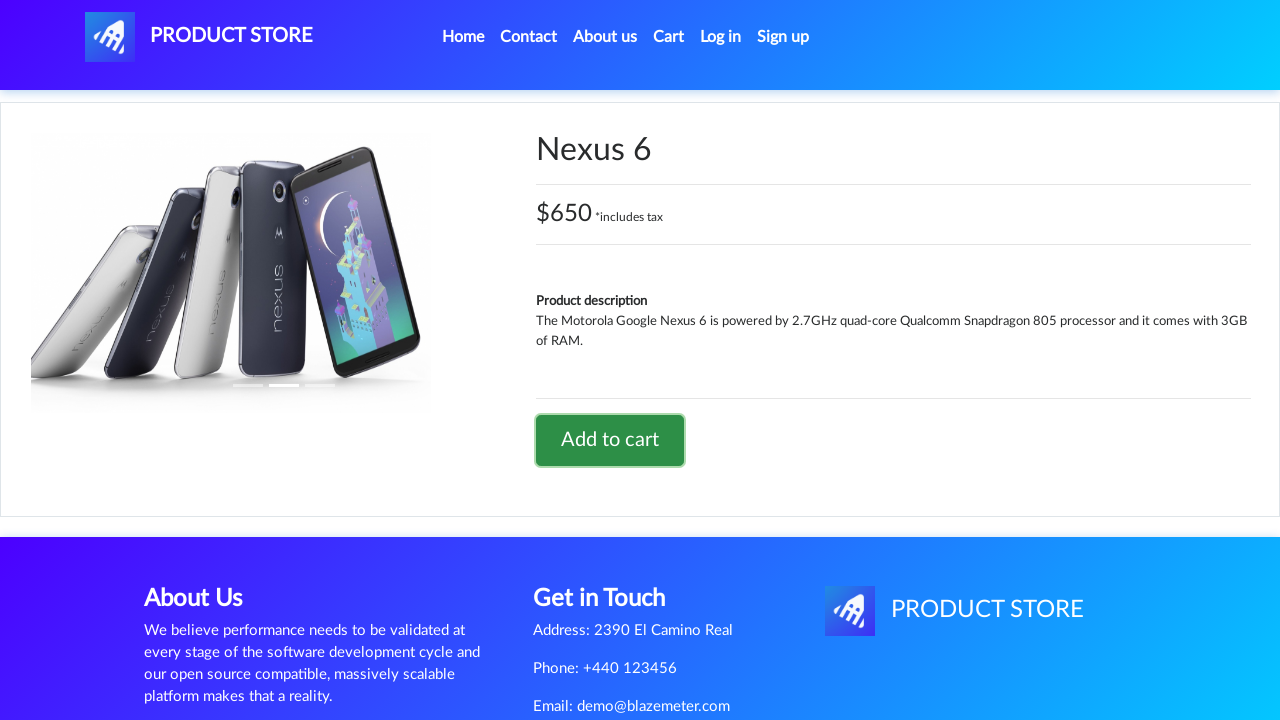

Clicked on Cart link in navigation at (669, 37) on #cartur
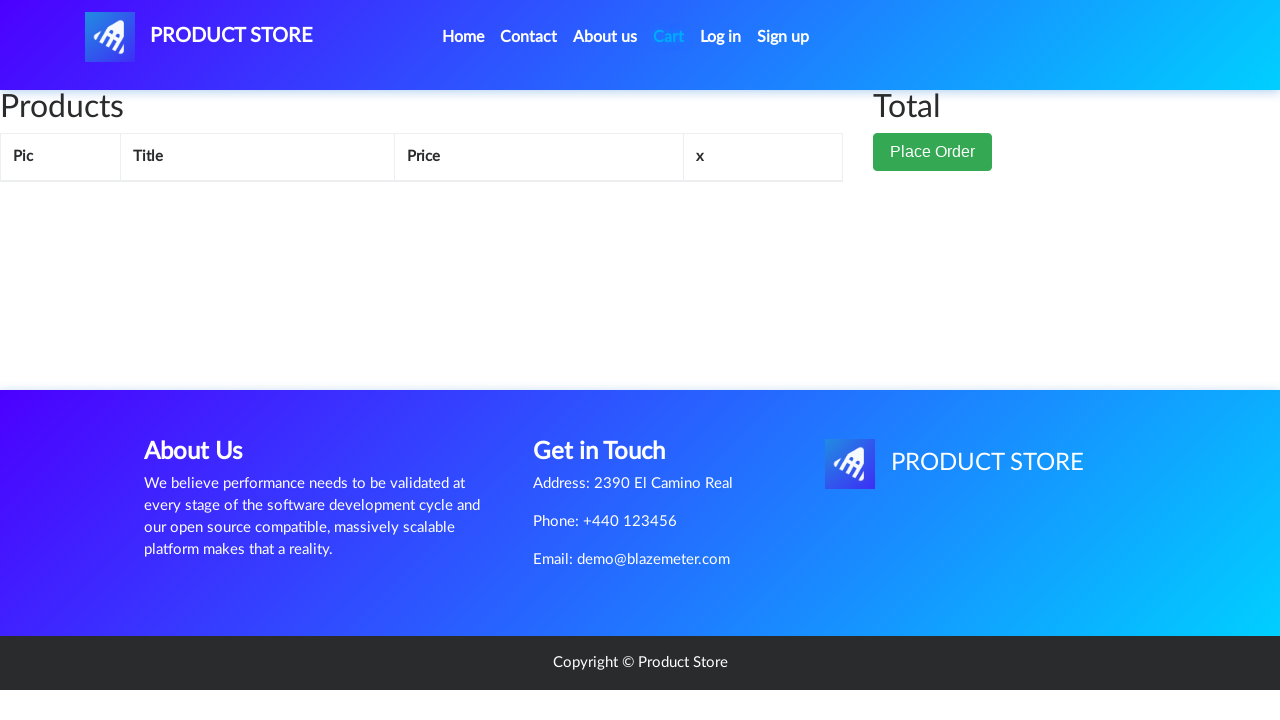

Cart page loaded with Delete button visible
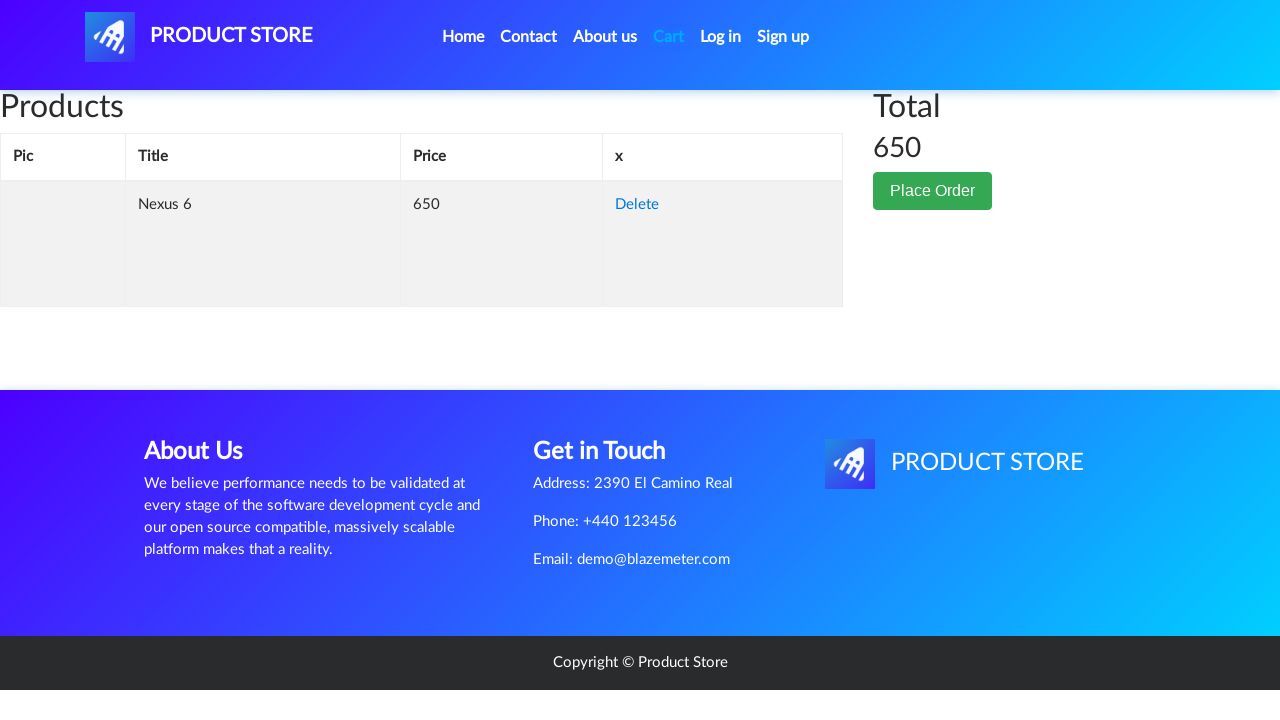

Clicked Delete button to remove Nexus 6 from cart at (637, 205) on xpath=//a[contains(., "Delete")]
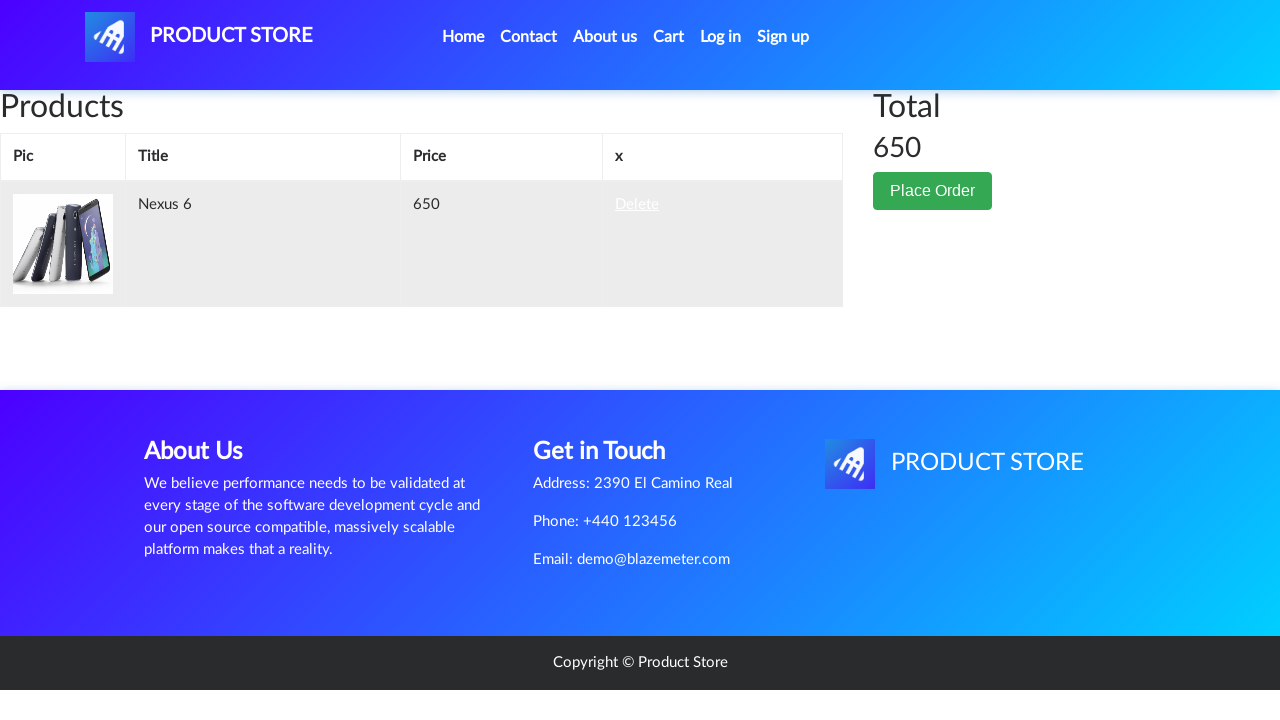

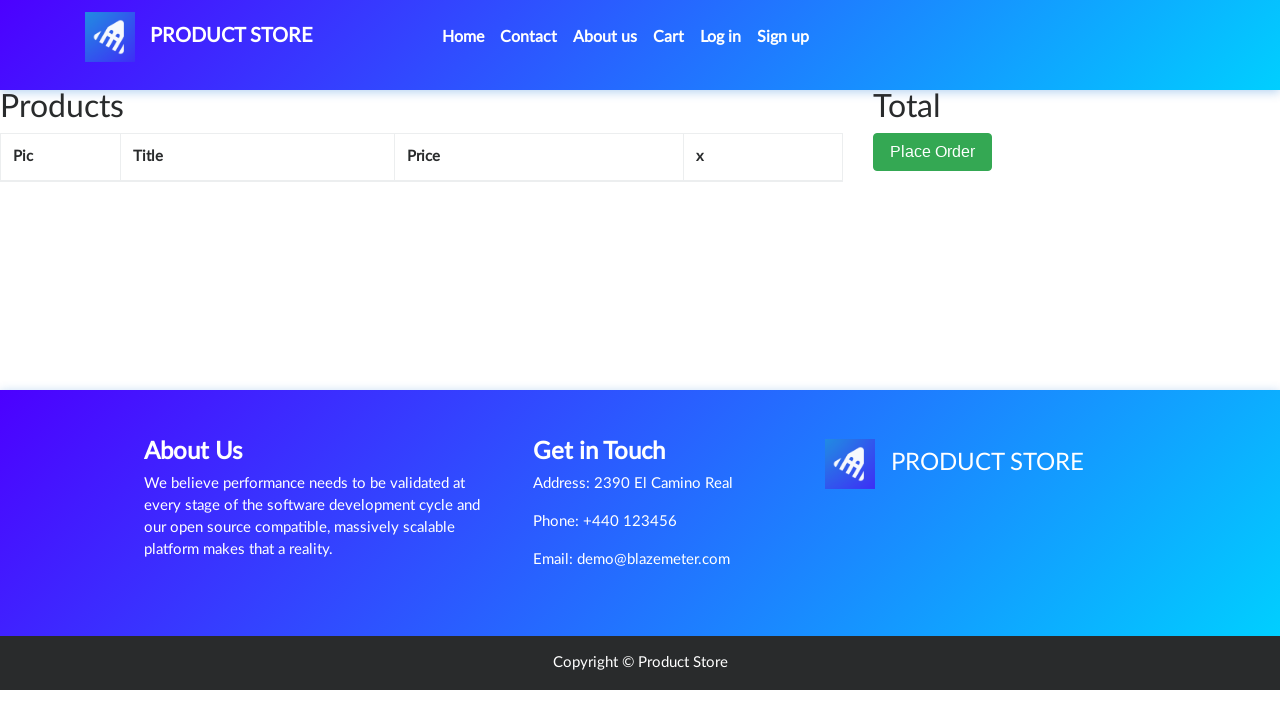